Tests that all four tabs (Individuals, Business, Students & Teachers, Schools & Universities) on the Adobe Creative Cloud plans page can be clicked and load their respective content panels.

Starting URL: https://www.adobe.com/uk/creativecloud/plans.html

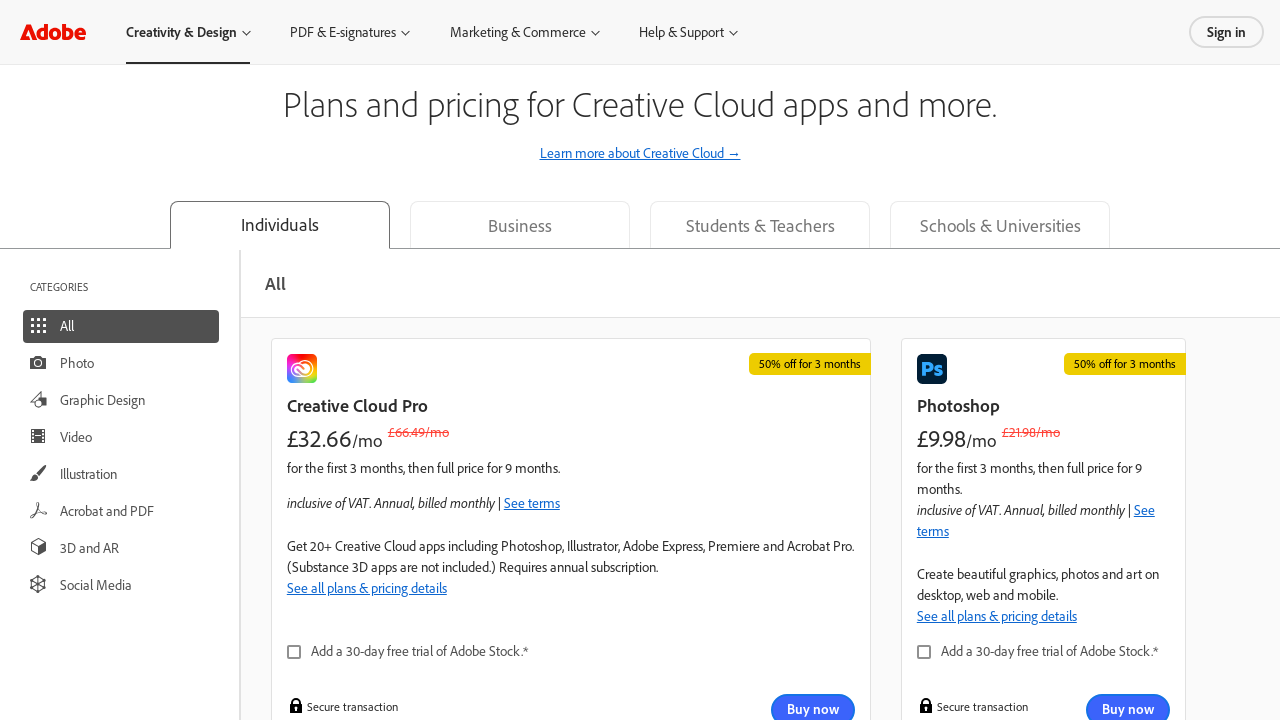

Tab selector for 'Individuals' is present
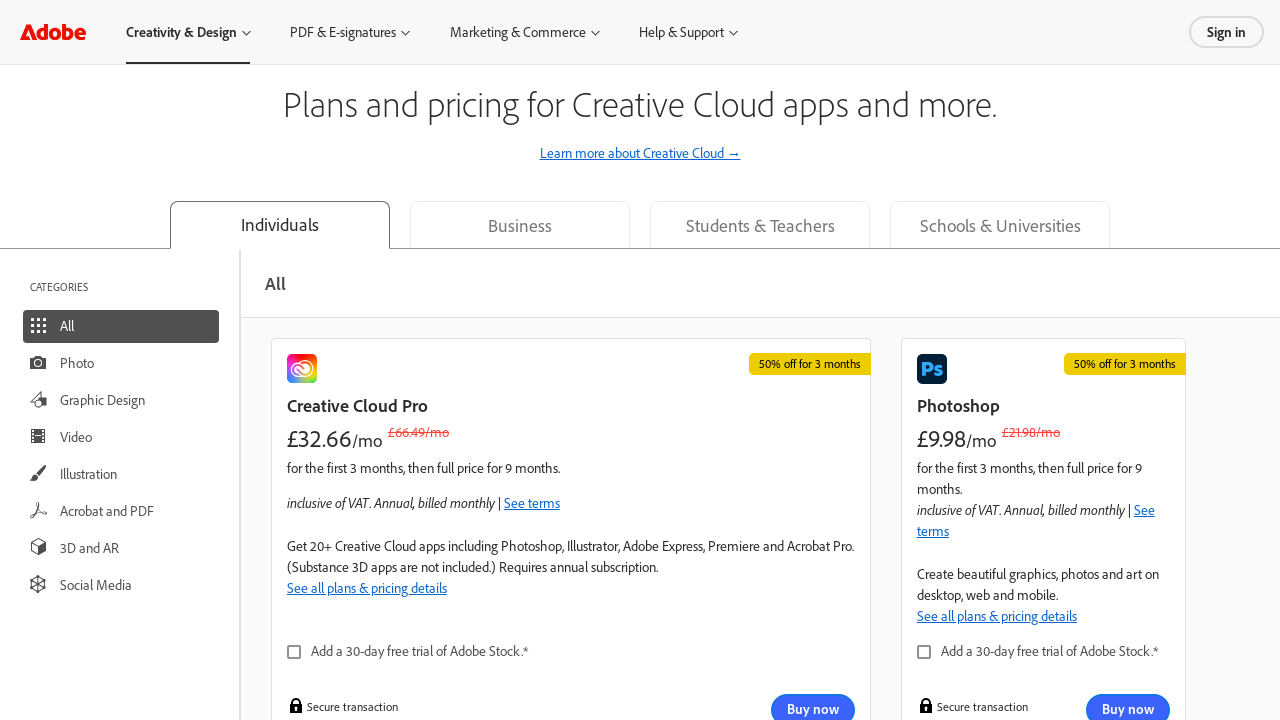

Clicked 'Individuals' tab at (280, 225) on div[data-query-value="individual"]
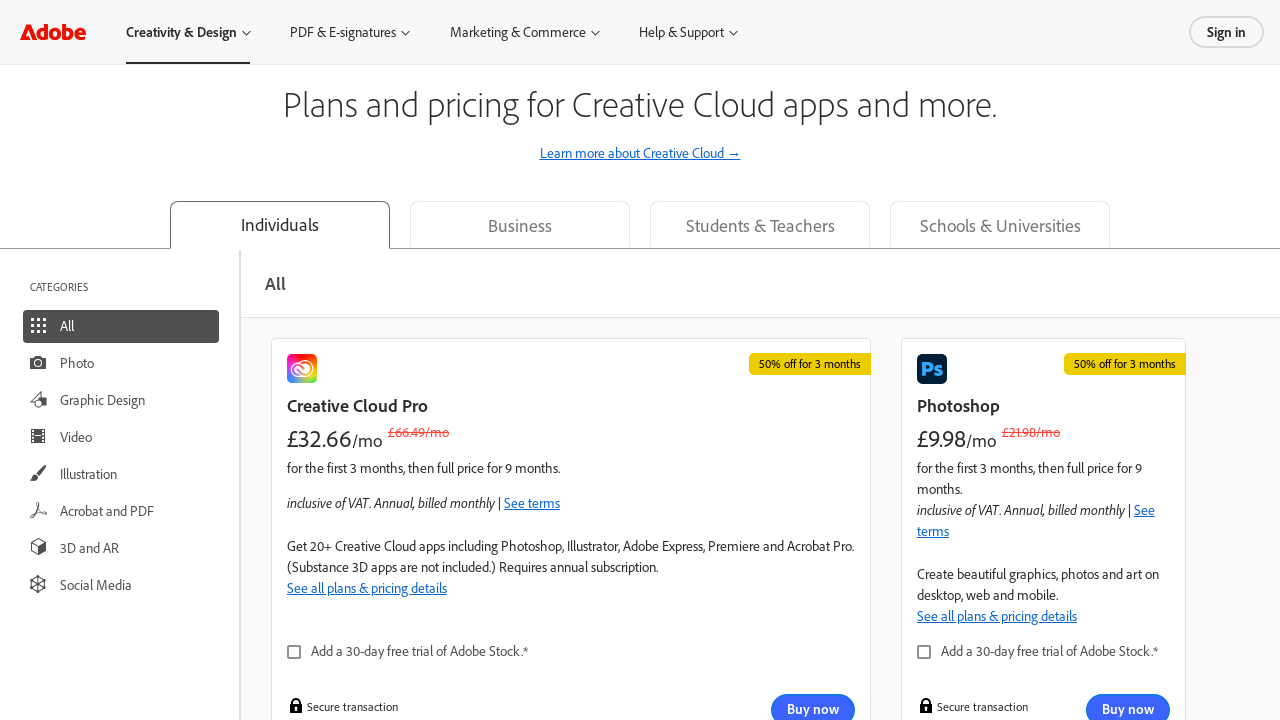

Waited 1500ms for 'Individuals' content to load
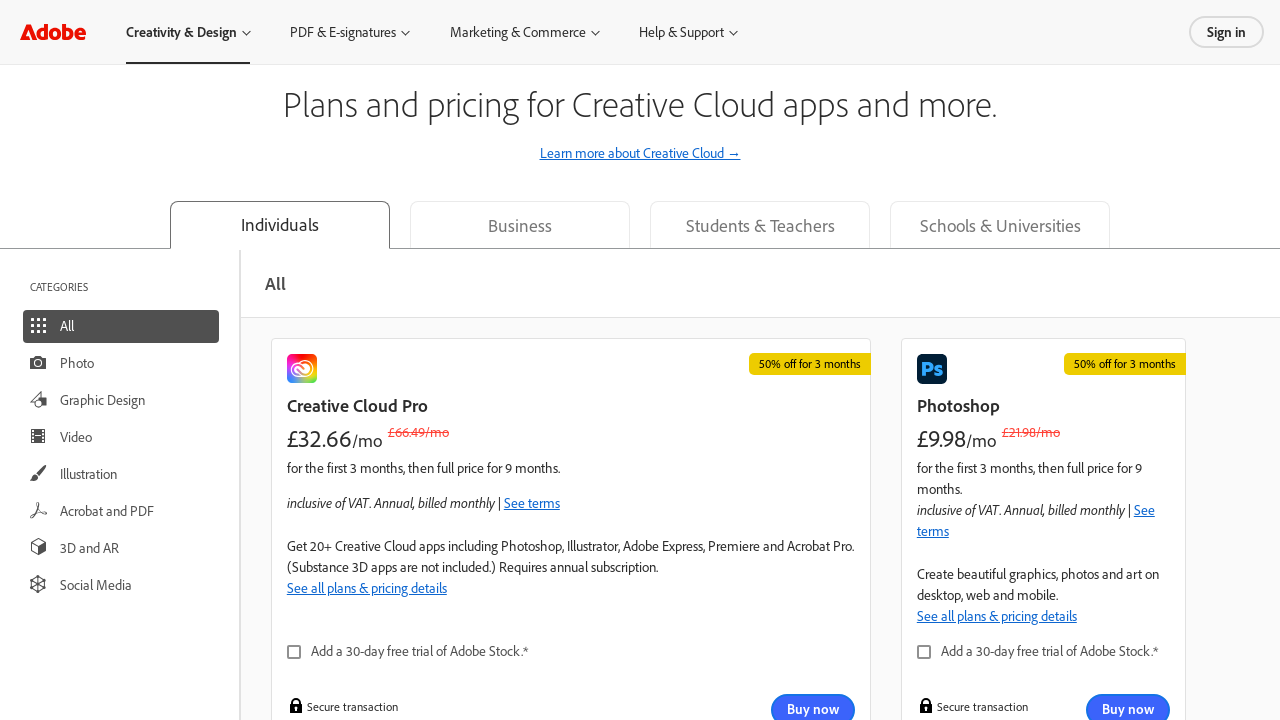

'Individuals' tab panel is visible and loaded with content
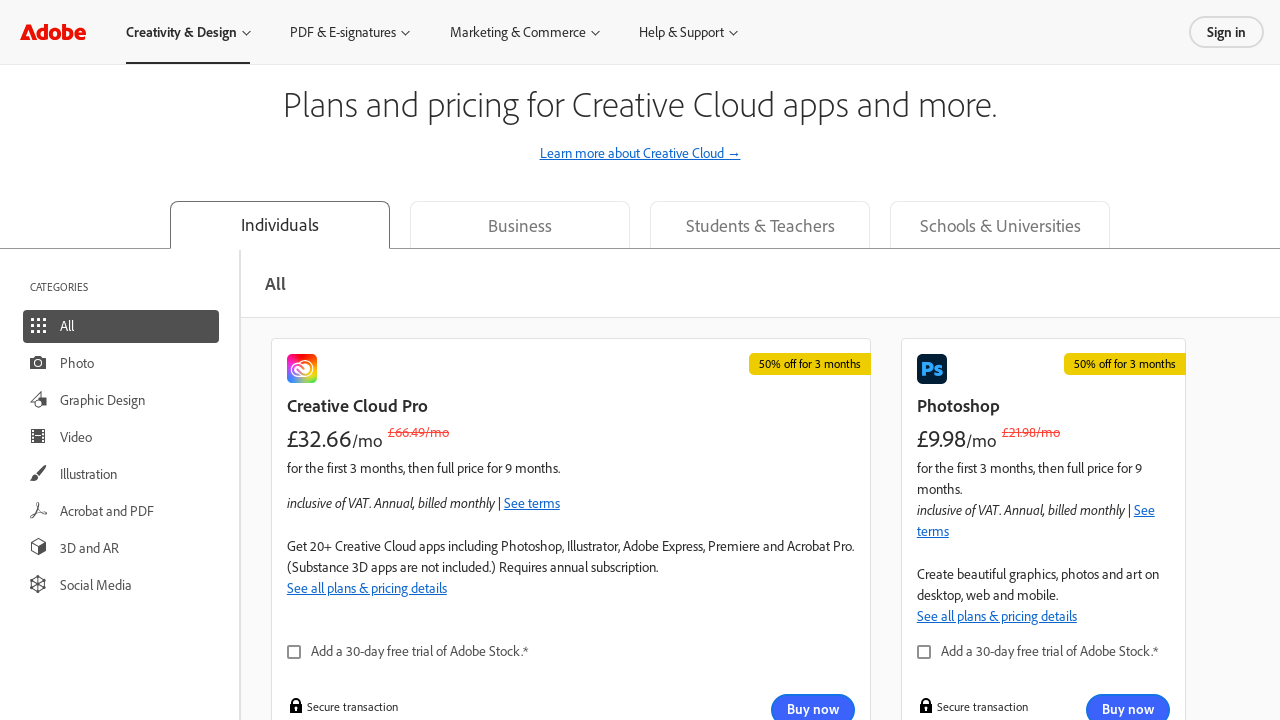

Tab selector for 'Business' is present
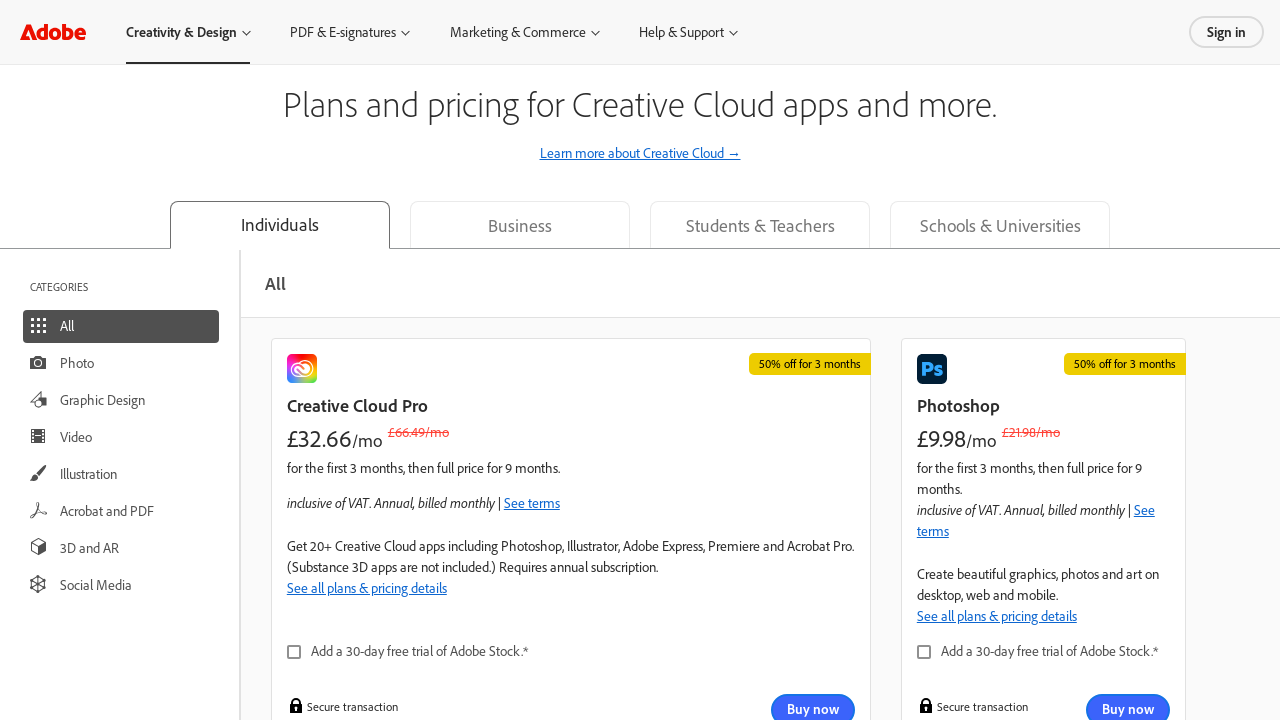

Clicked 'Business' tab at (520, 224) on div[data-query-value="team"]
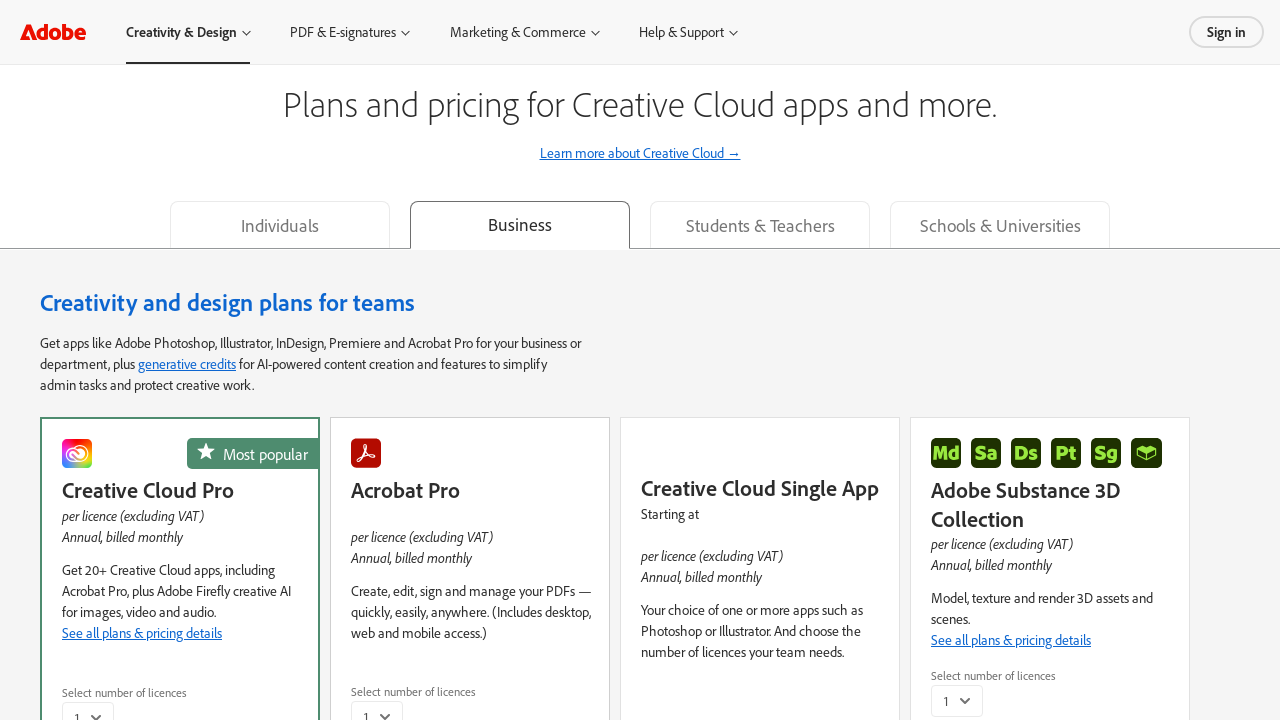

Waited 1500ms for 'Business' content to load
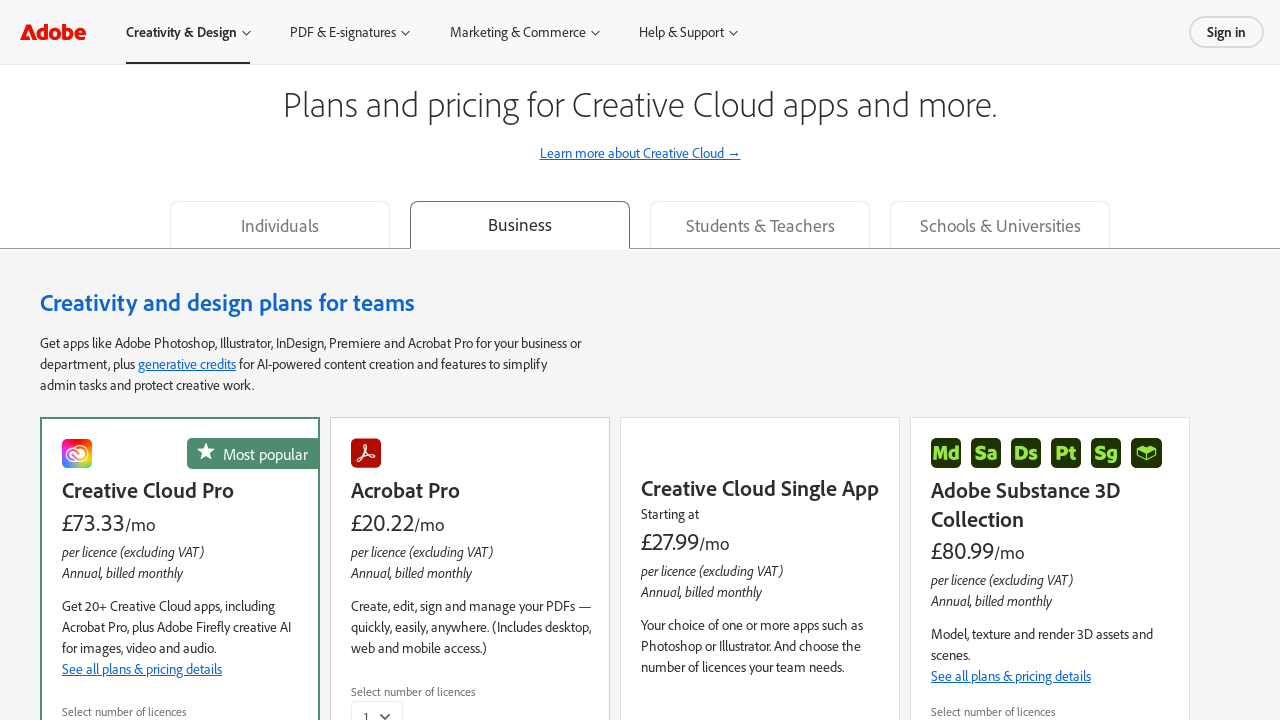

'Business' tab panel is visible and loaded with content
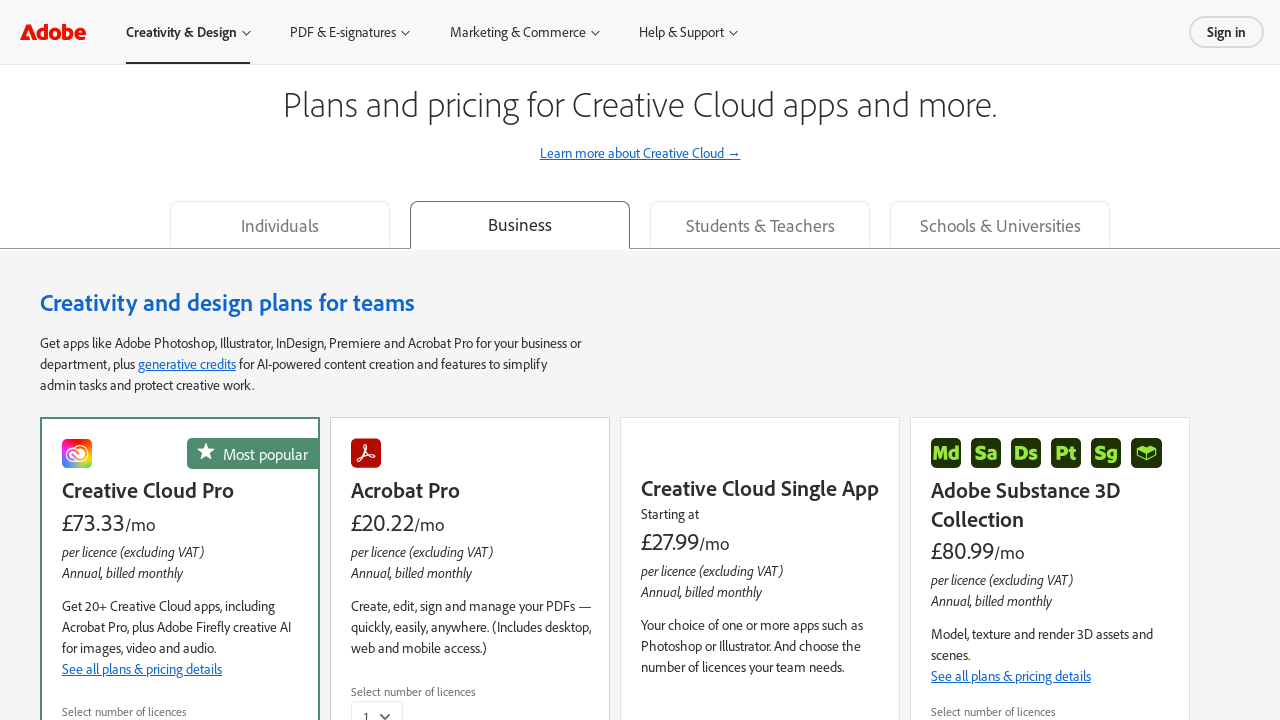

Tab selector for 'Students & Teachers' is present
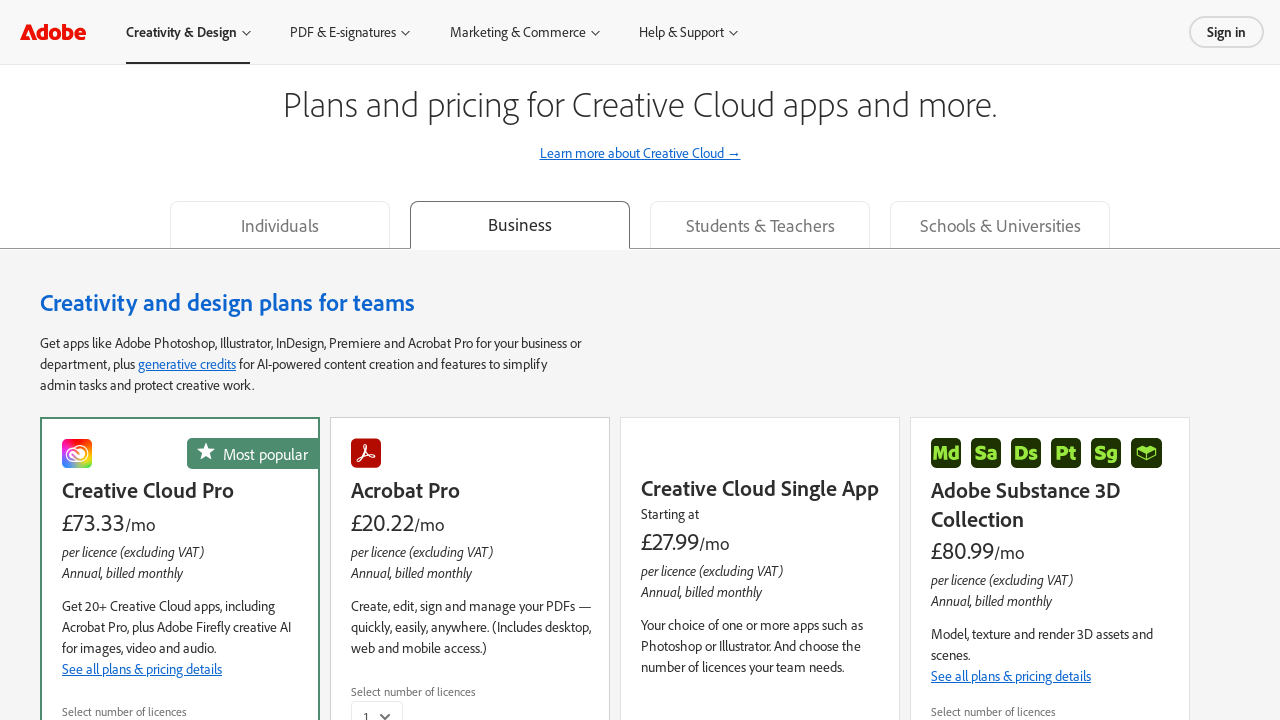

Clicked 'Students & Teachers' tab at (760, 224) on div[data-query-value="edu"]
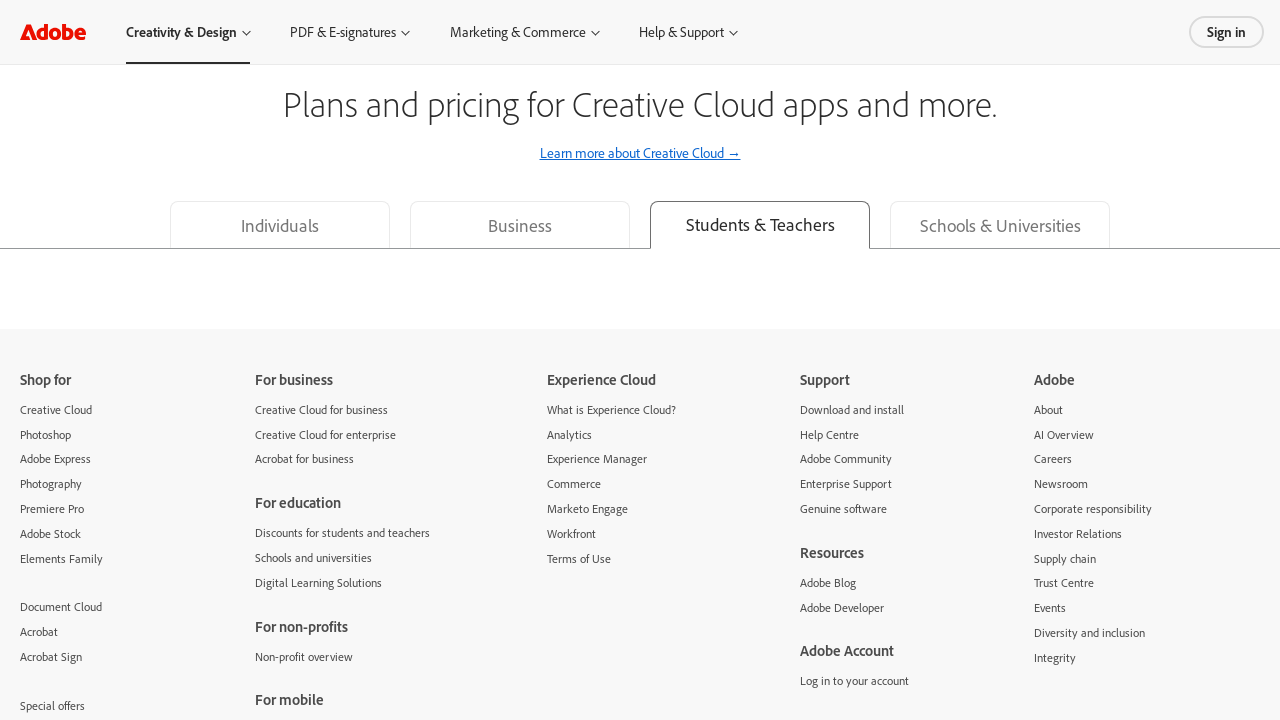

Waited 1500ms for 'Students & Teachers' content to load
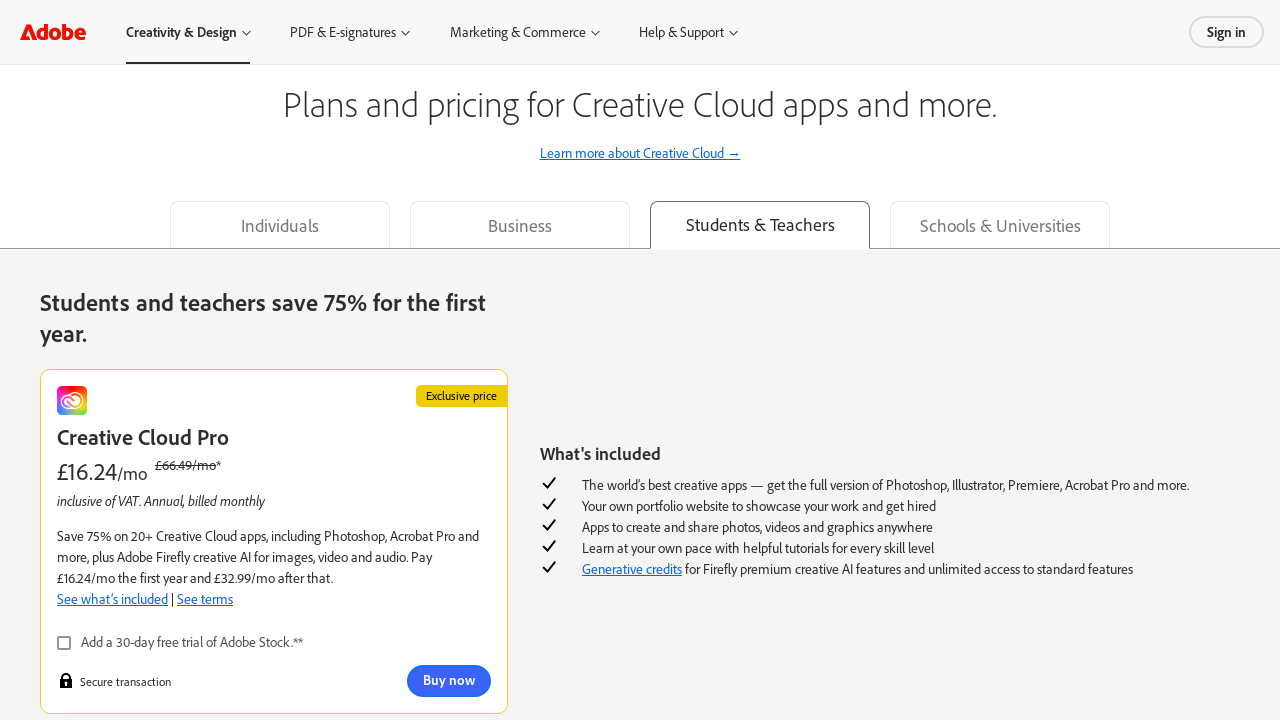

'Students & Teachers' tab panel is visible and loaded with content
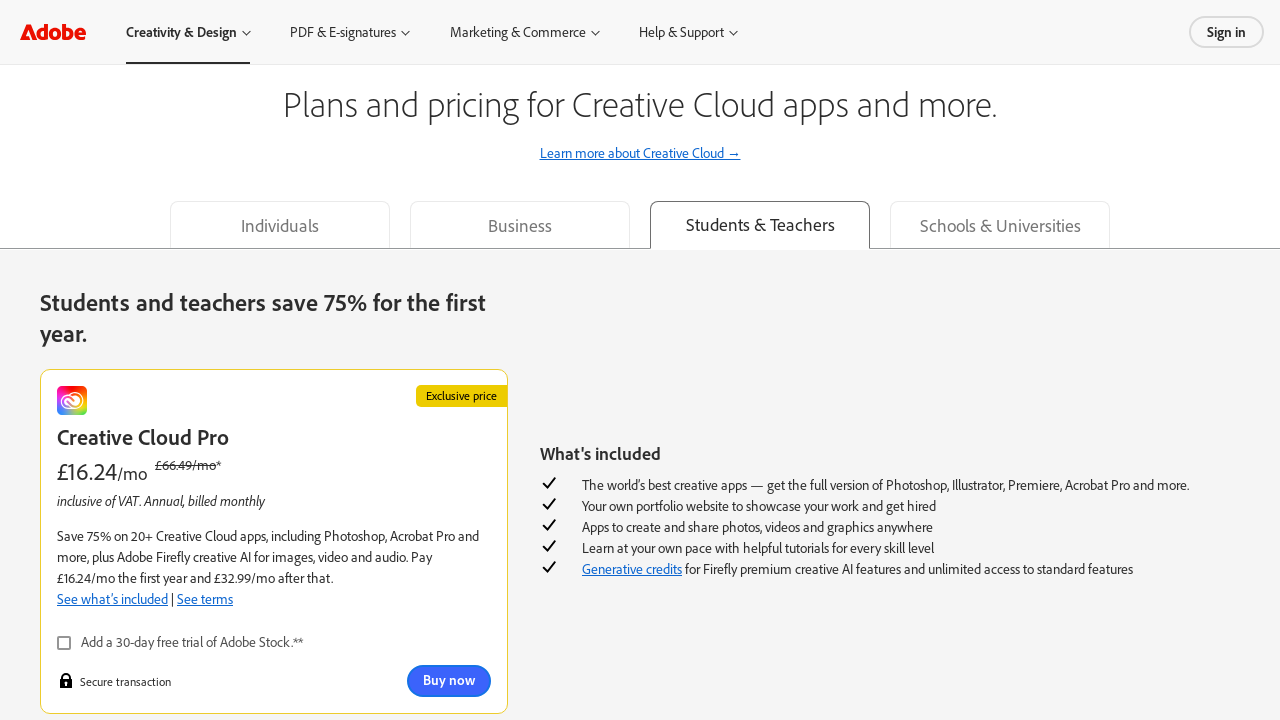

Tab selector for 'Schools & Universities' is present
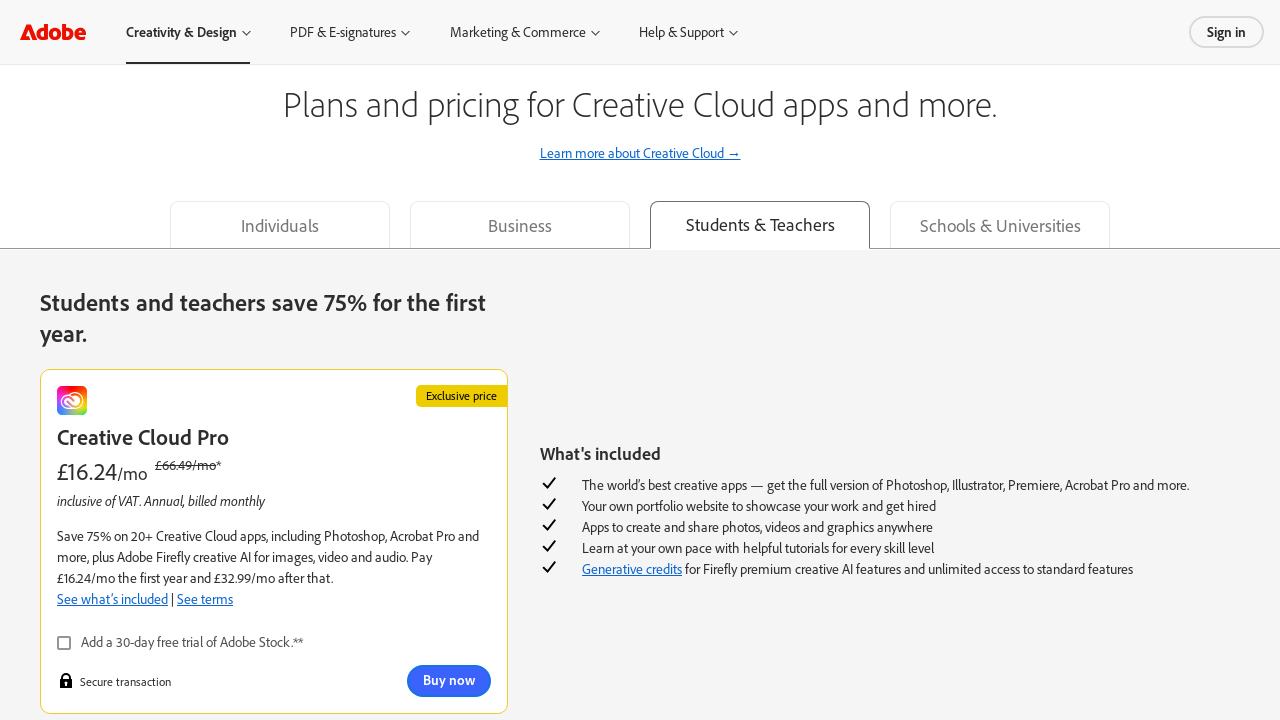

Clicked 'Schools & Universities' tab at (1000, 224) on div[data-query-value="edu_inst"]
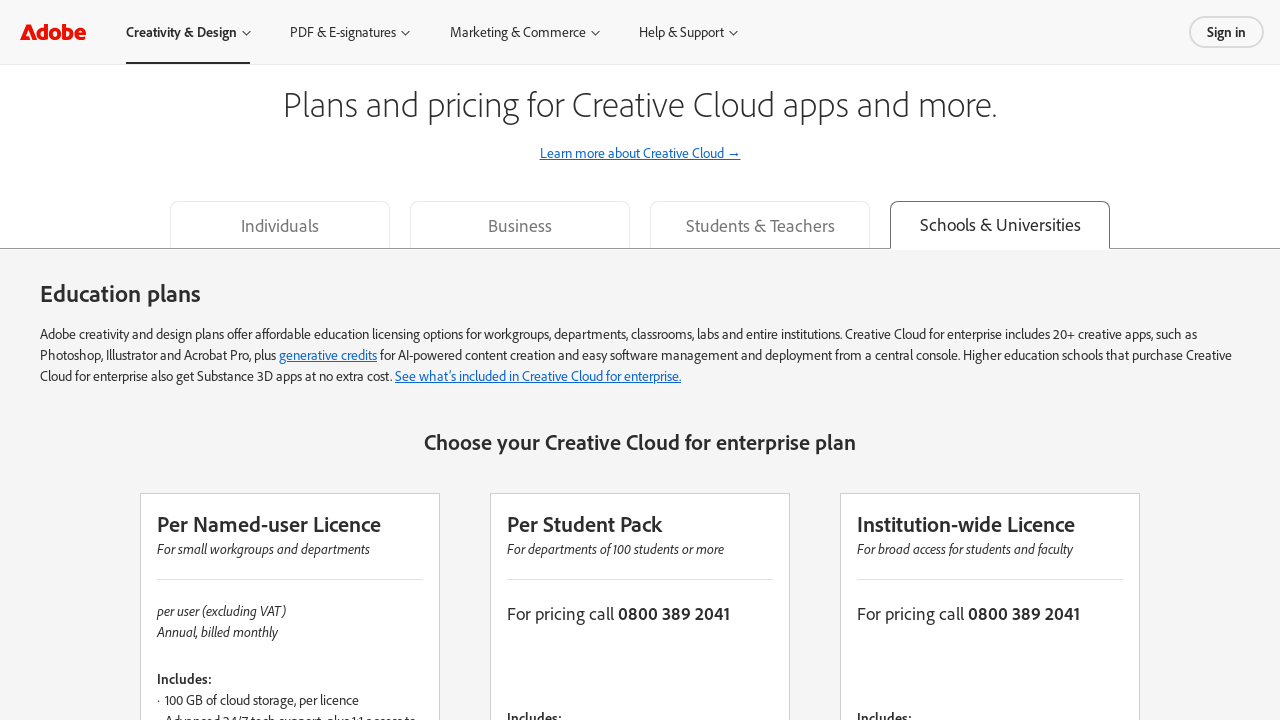

Waited 1500ms for 'Schools & Universities' content to load
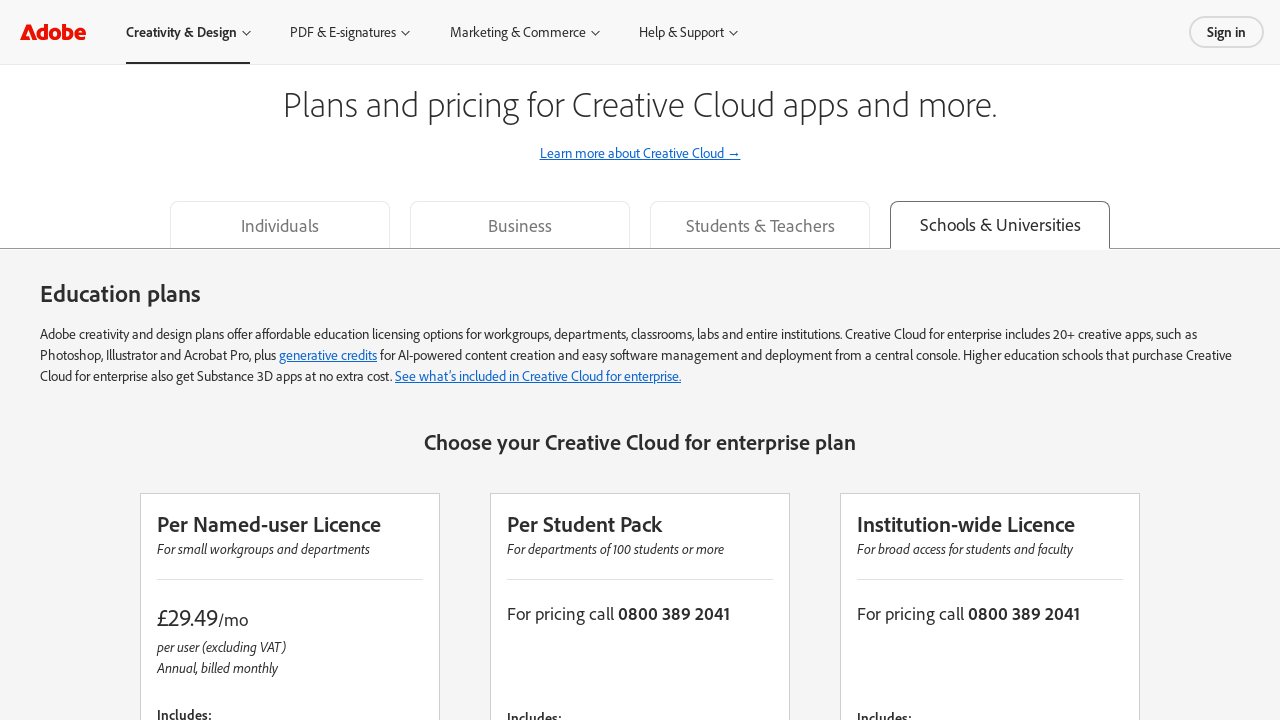

'Schools & Universities' tab panel is visible and loaded with content
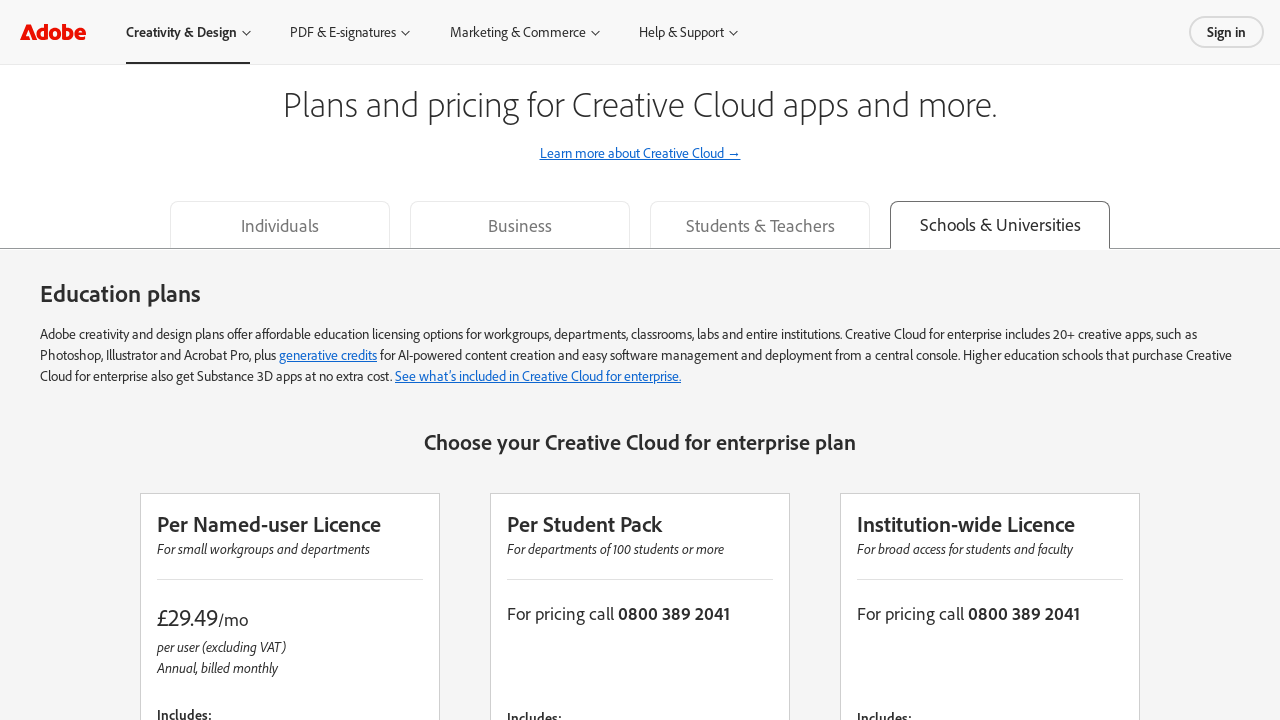

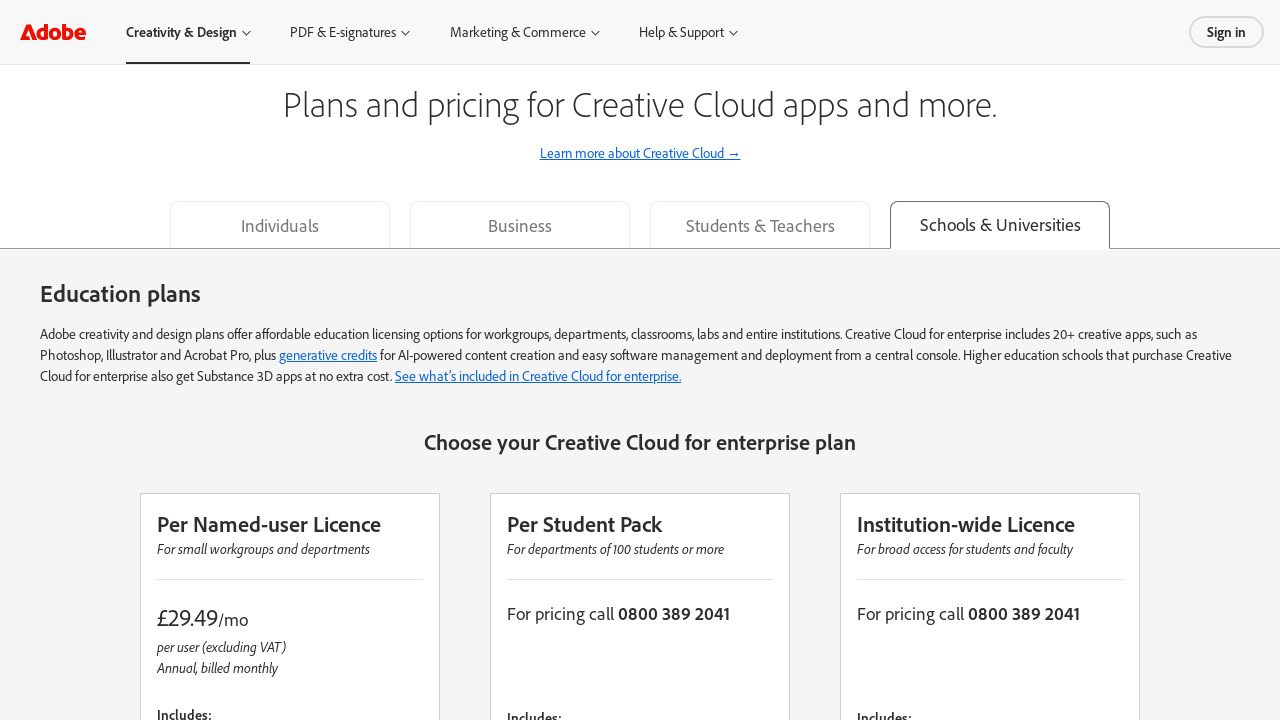